Tests selecting a random gender option from the form's radio button group

Starting URL: http://seleniumui.moderntester.pl/form.php

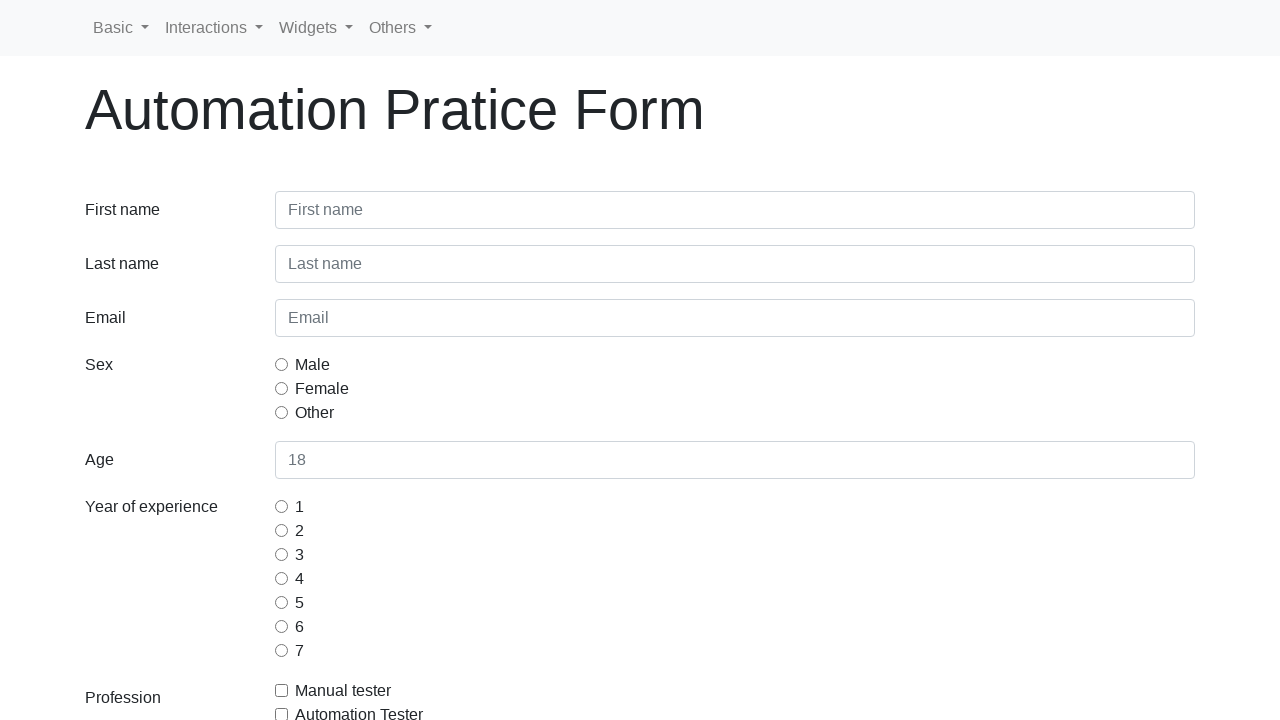

Located all gender radio button options
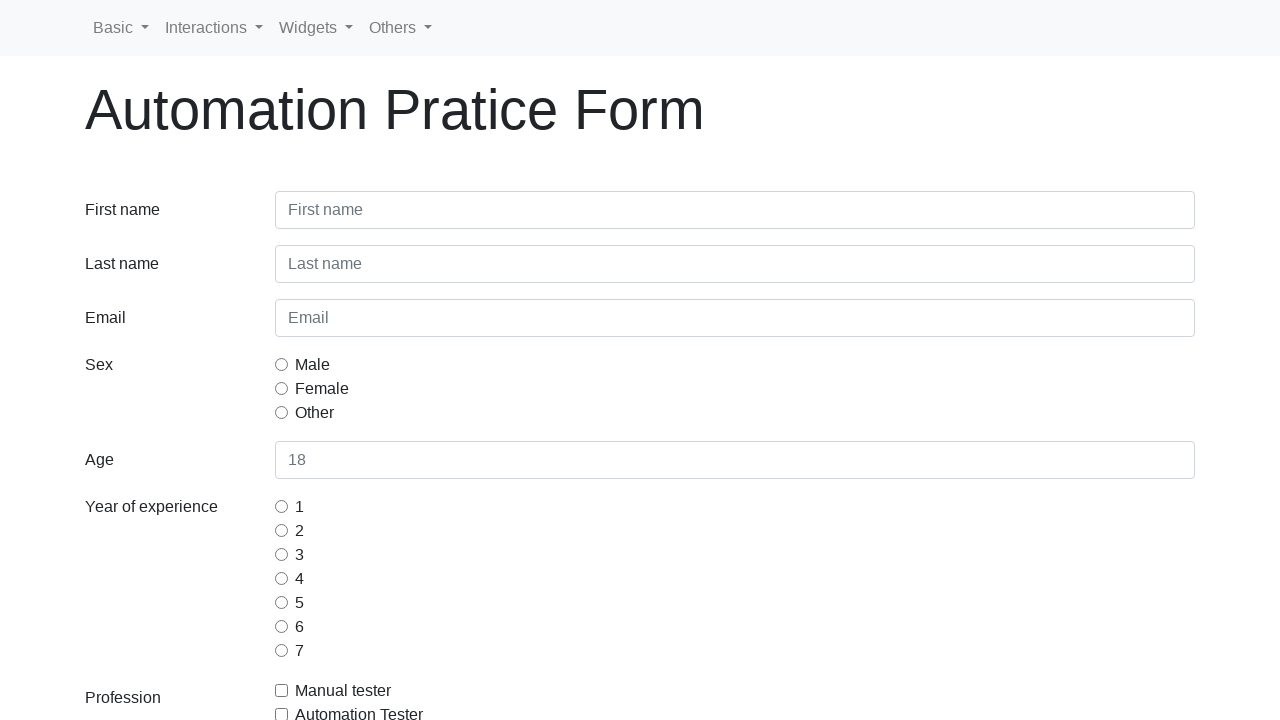

Counted 3 gender radio button options
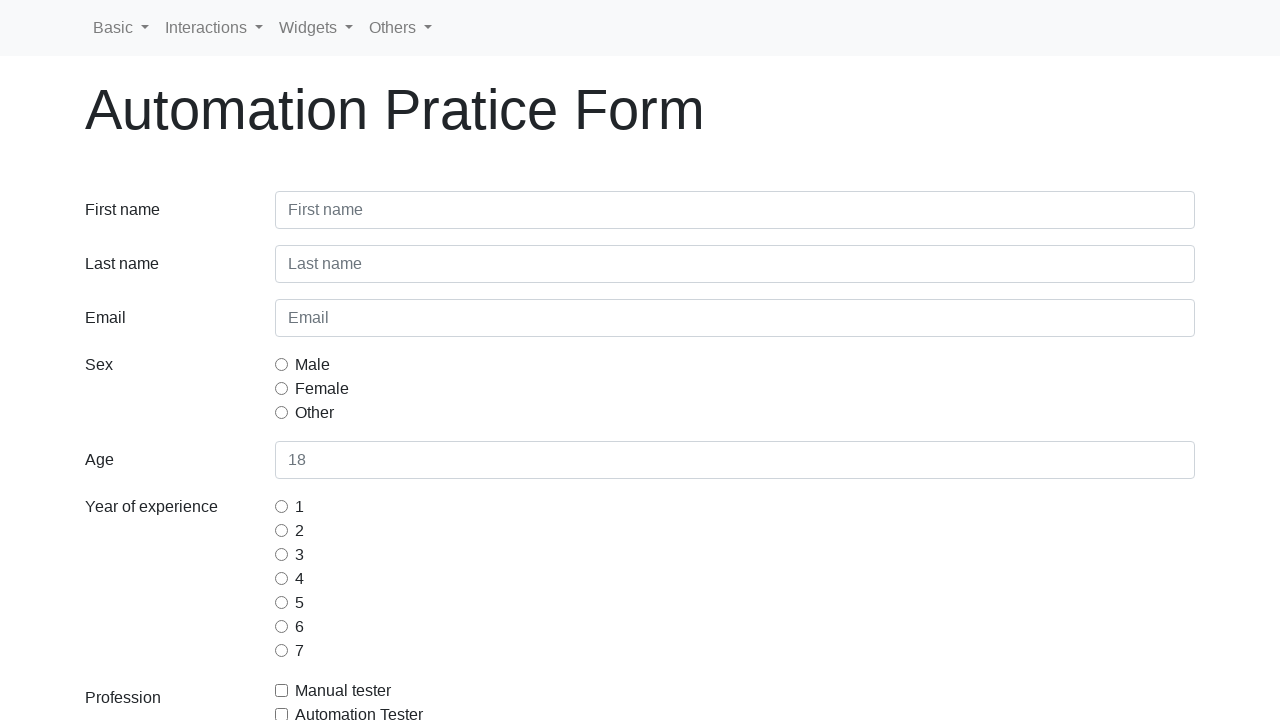

Generated random index 1 for gender selection
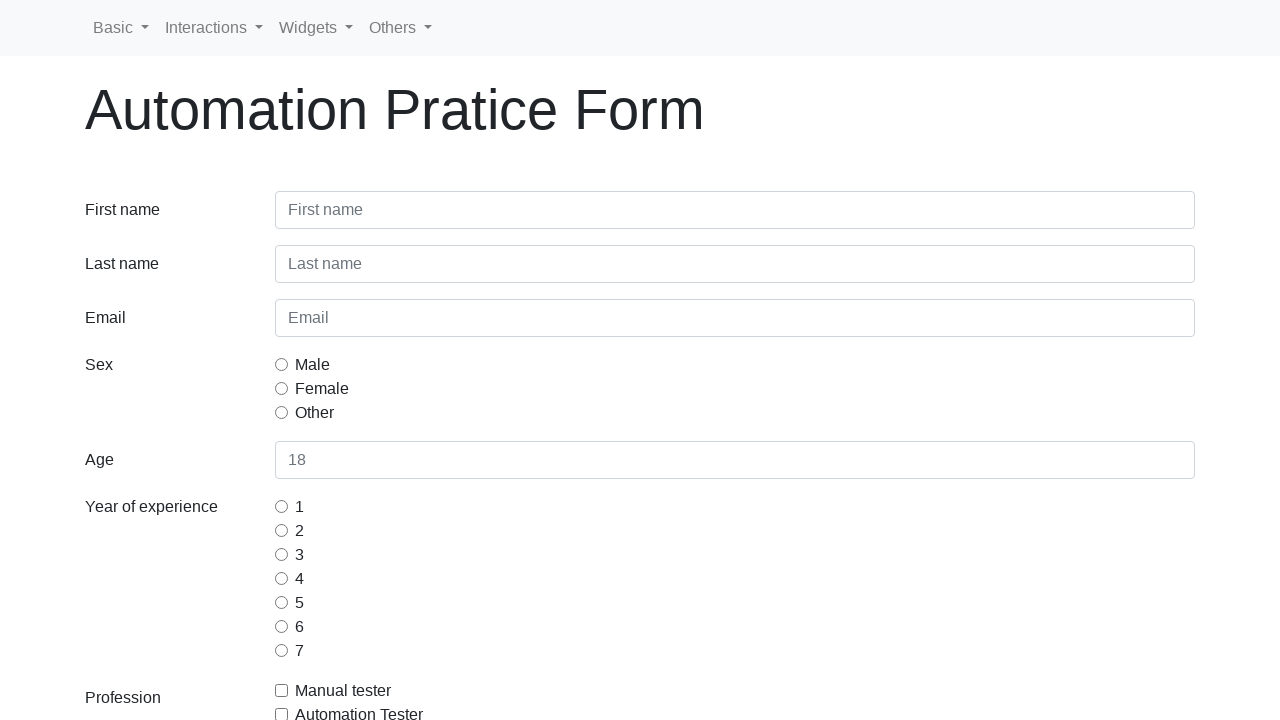

Clicked gender radio button at index 1 at (282, 388) on [name='gridRadiosSex'] >> nth=1
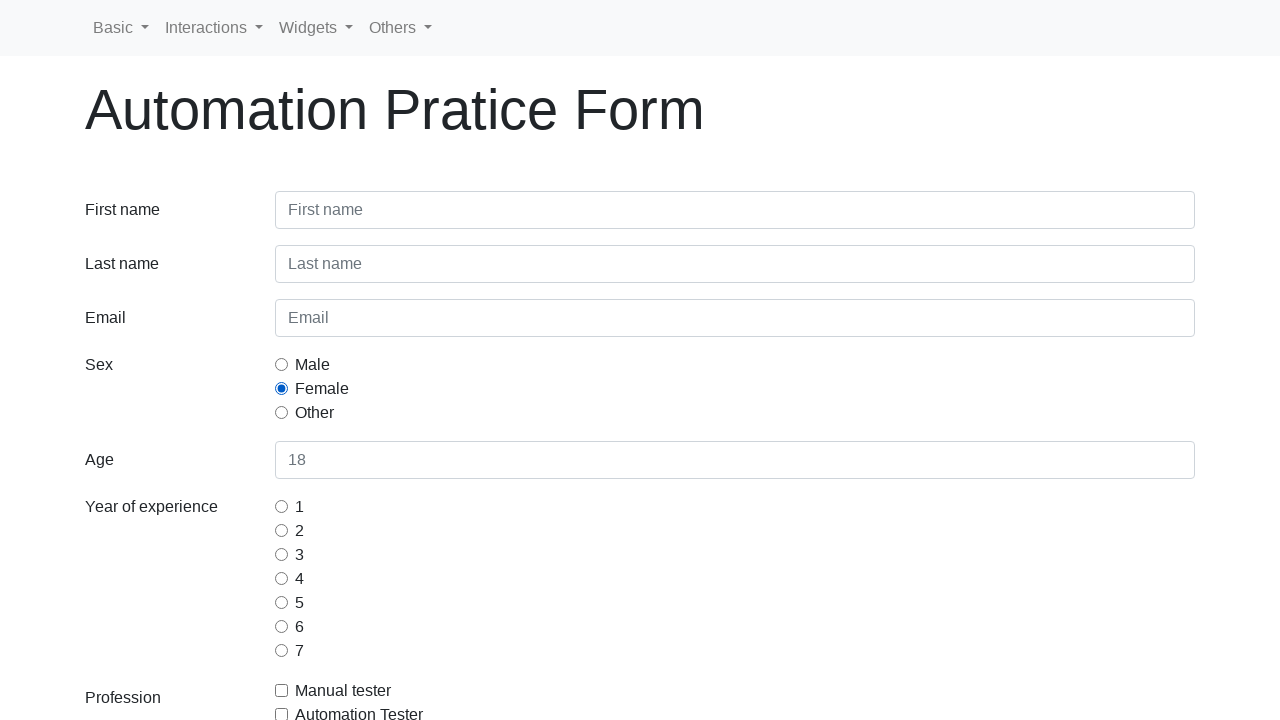

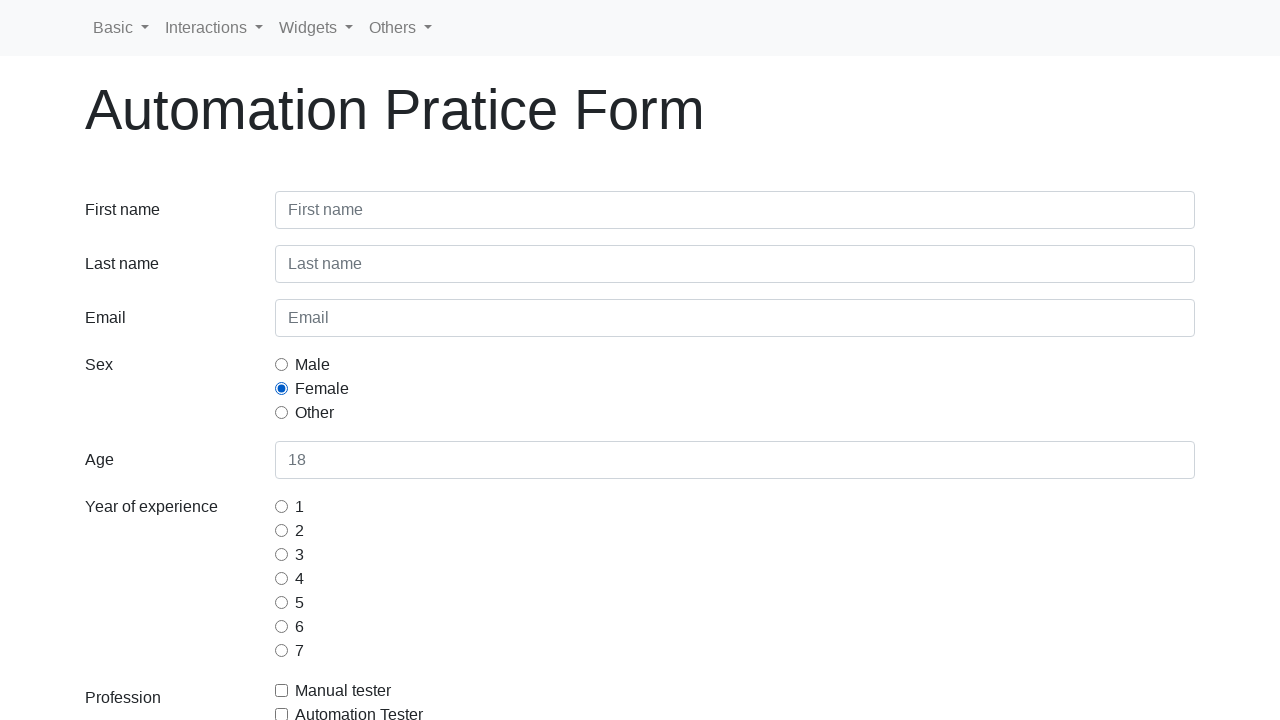